Tests dynamic control removal functionality by clicking the Remove button and verifying that the "It's gone!" message appears after the element is removed.

Starting URL: https://the-internet.herokuapp.com/dynamic_controls

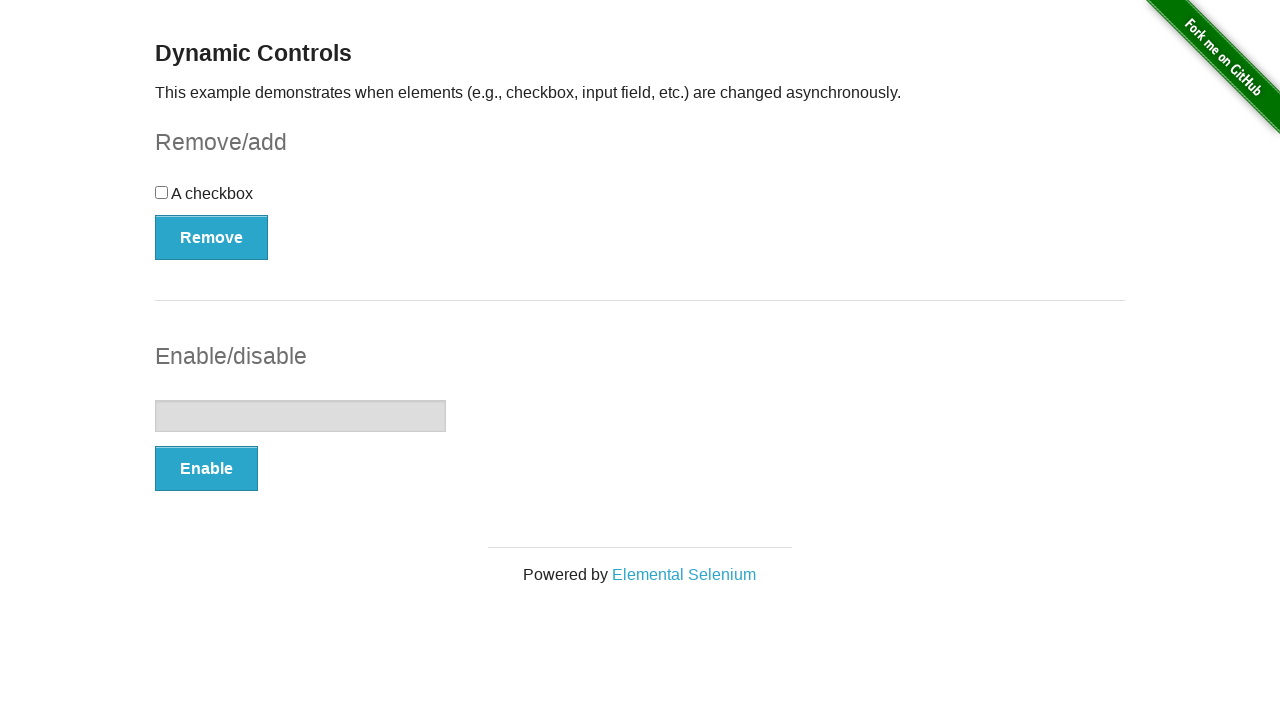

Navigated to dynamic controls test page
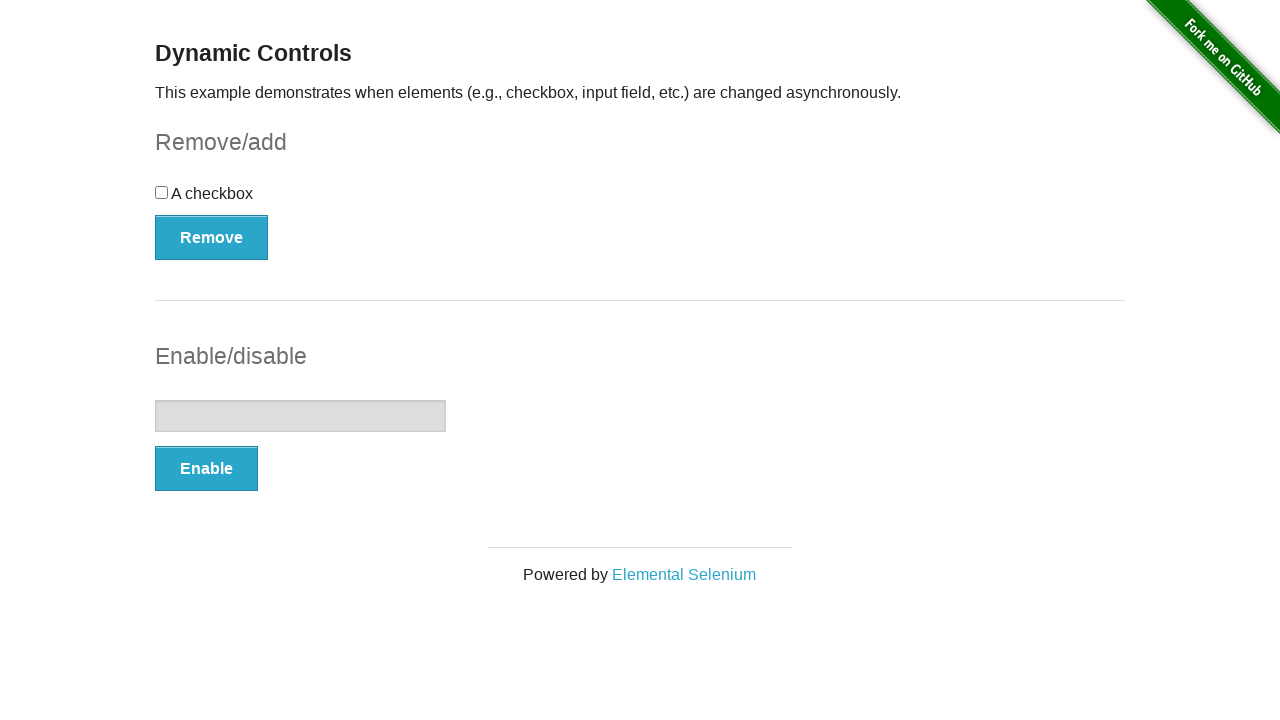

Clicked the Remove button to trigger dynamic control removal at (212, 237) on button[onclick='swapCheckbox()']
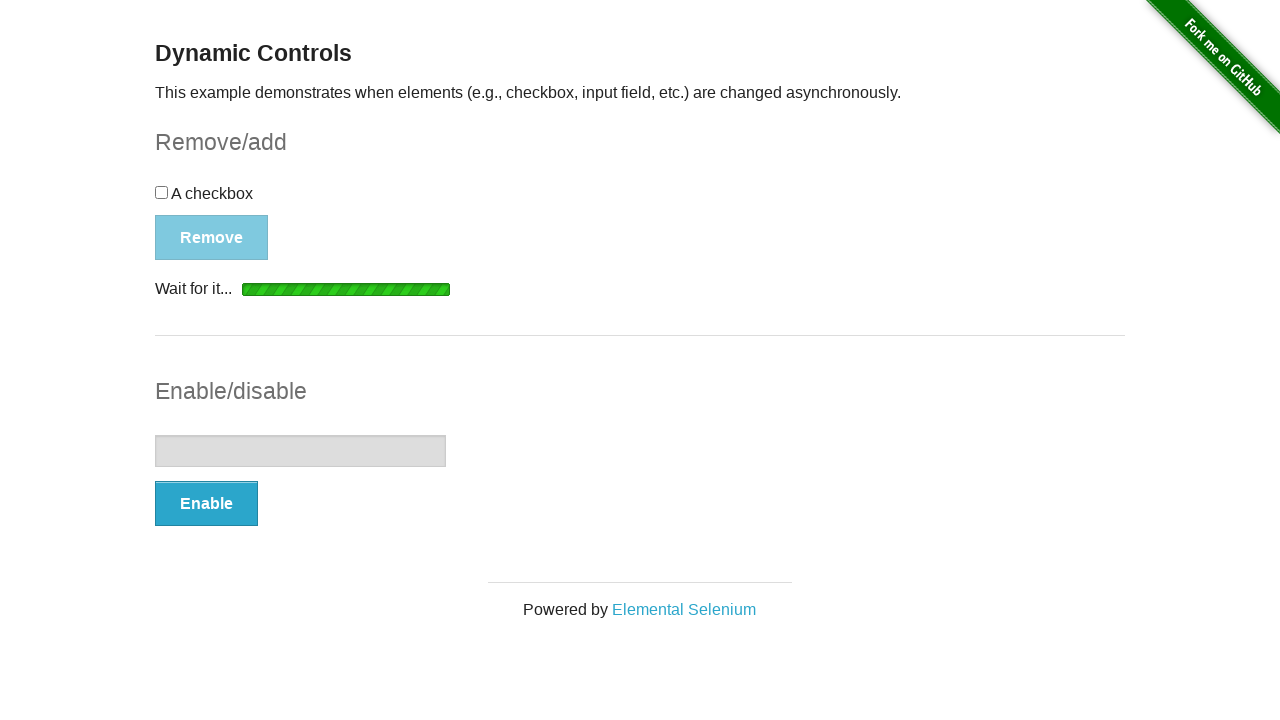

Waited for and confirmed 'It's gone!' message appeared
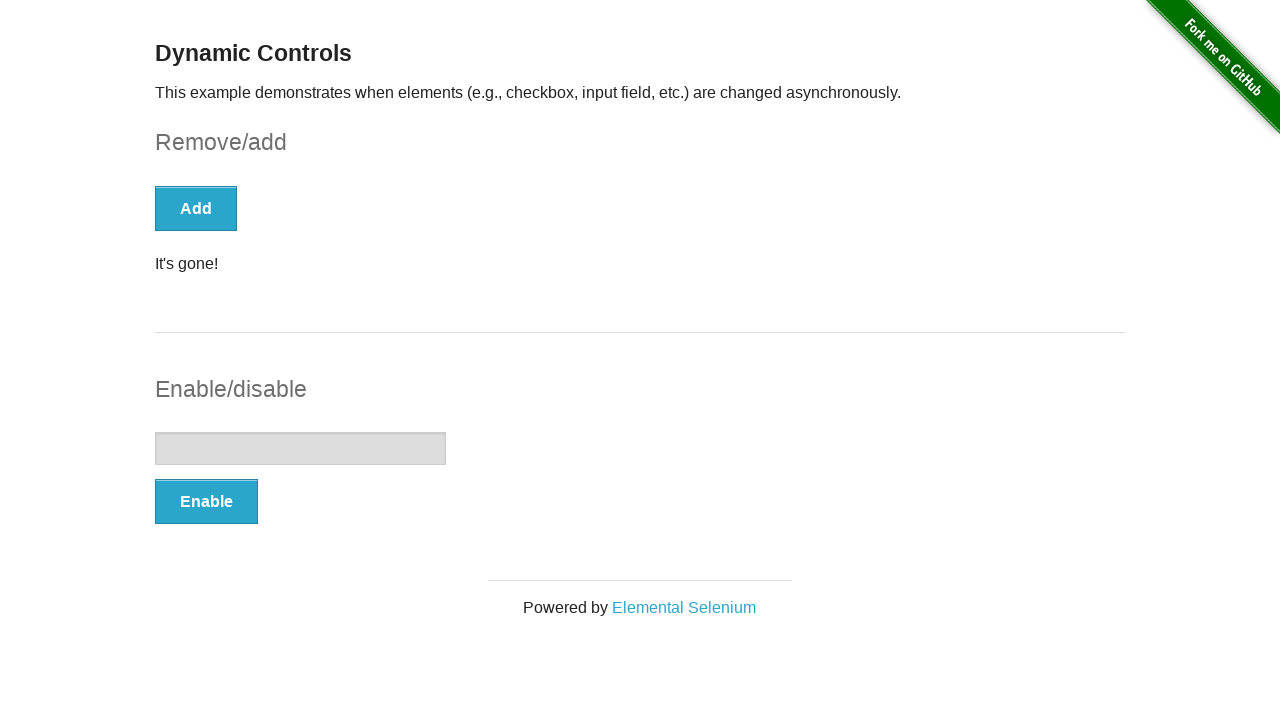

Retrieved text content from the message element
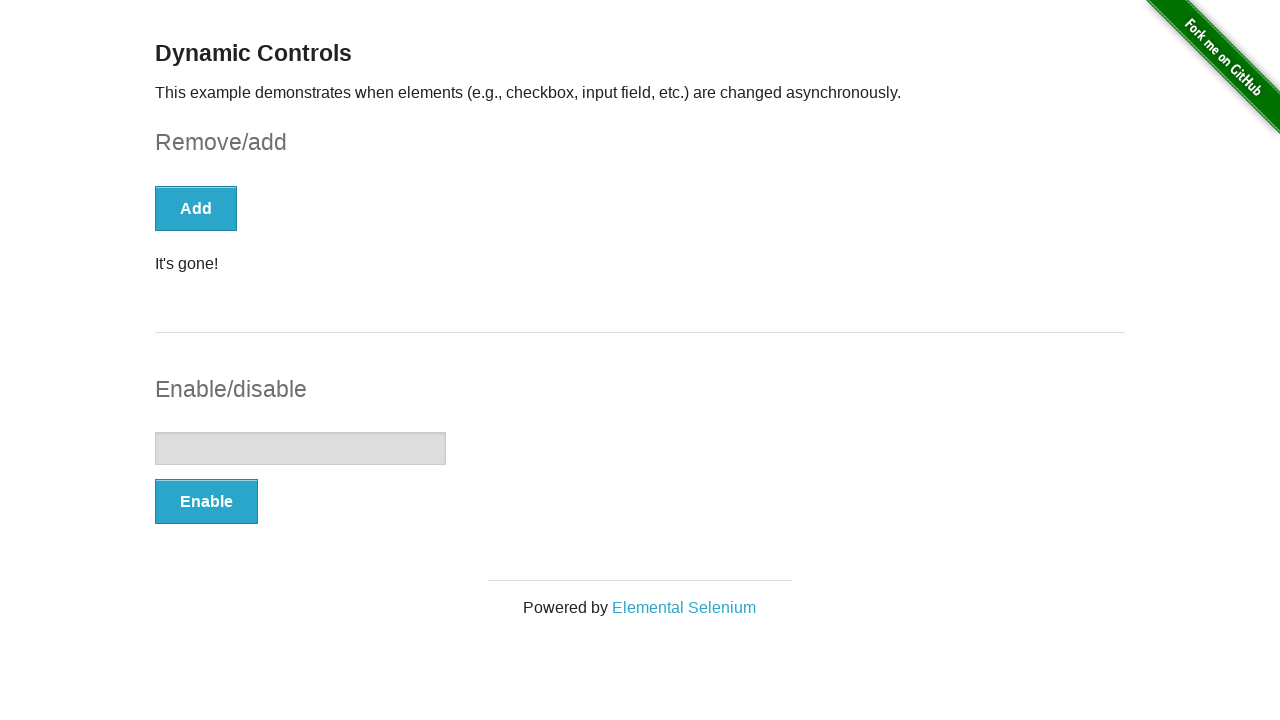

Verified that message text equals 'It's gone!' as expected
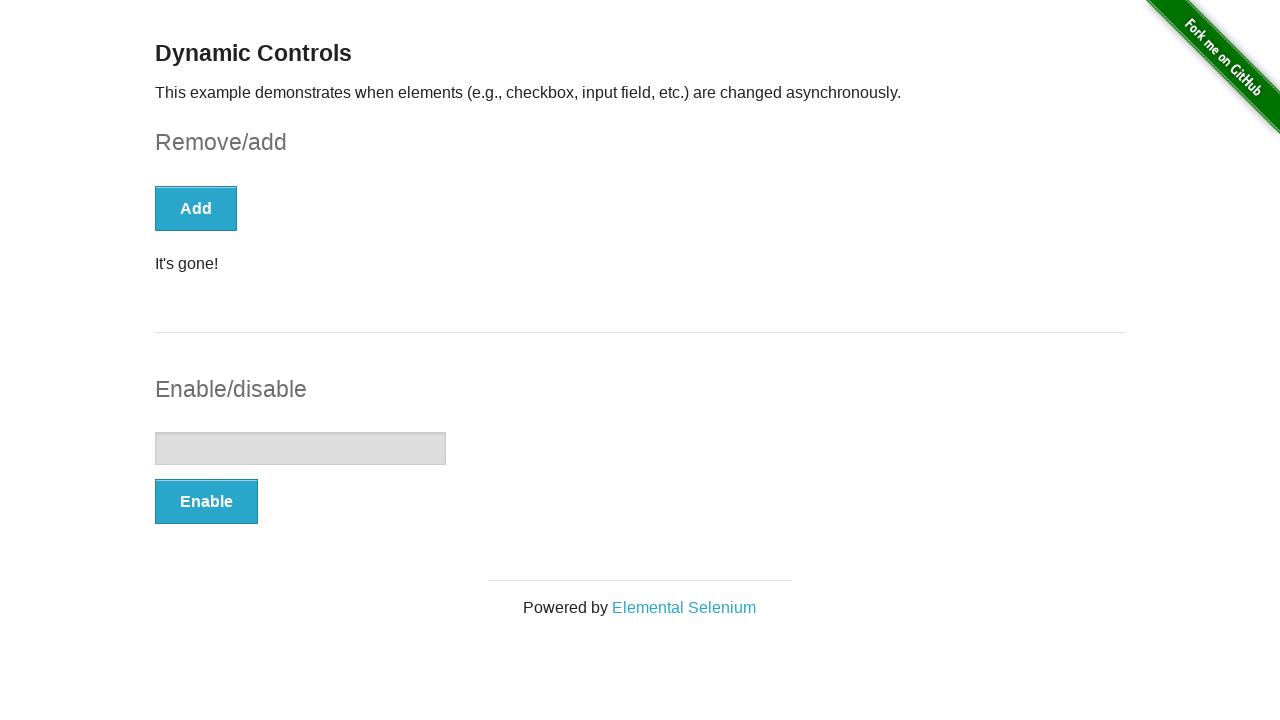

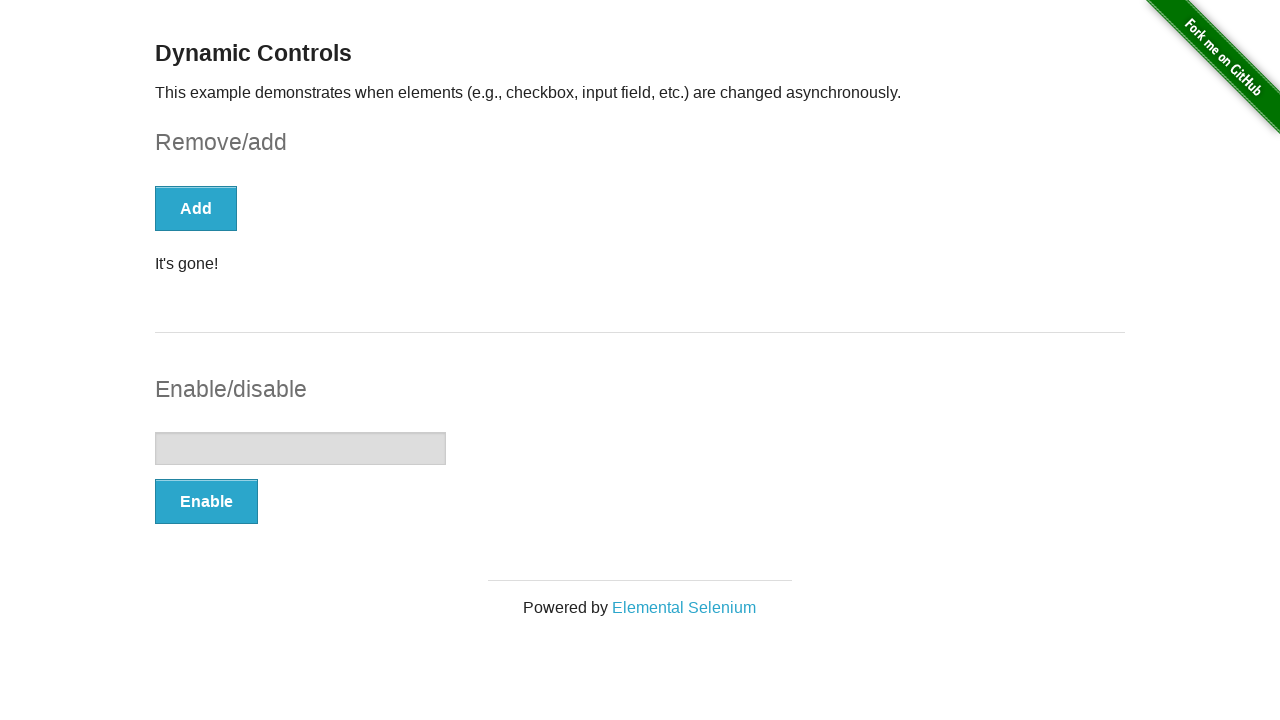